Tests contact form validation by filling name, email, and phone fields with randomly generated valid data

Starting URL: https://www.mindrisers.com.np/contact-us

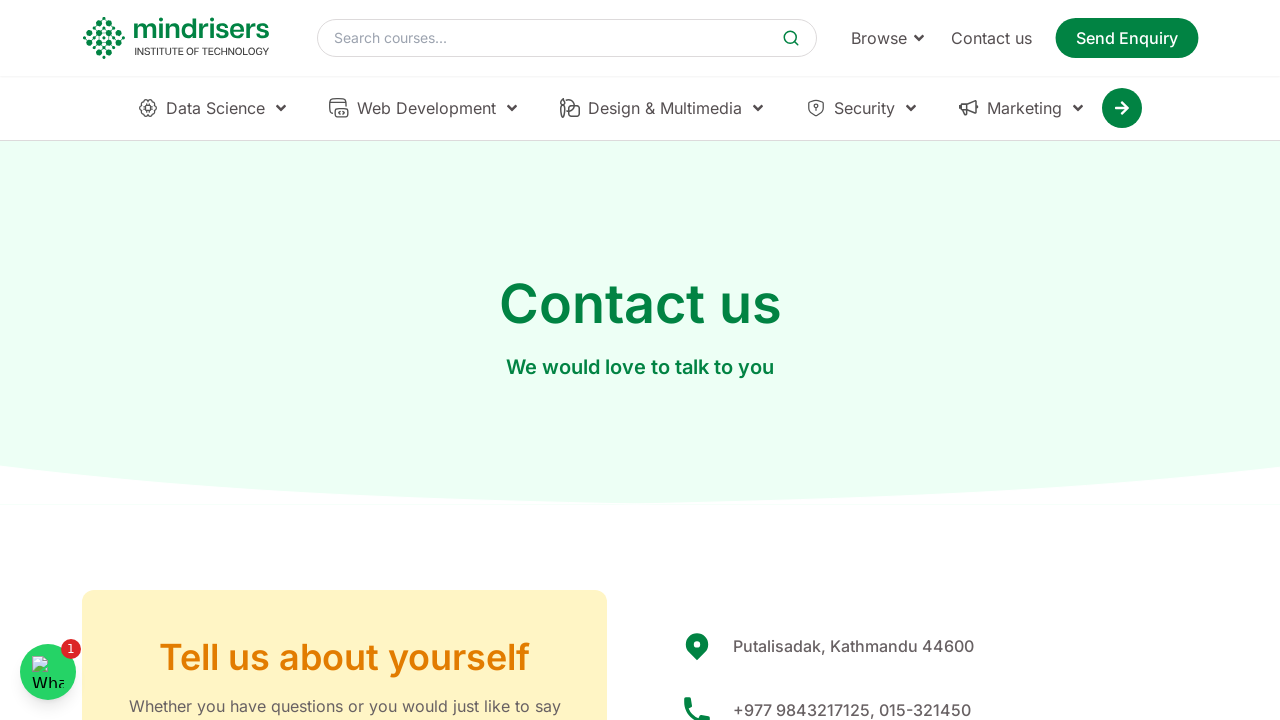

Scrolled down to contact form
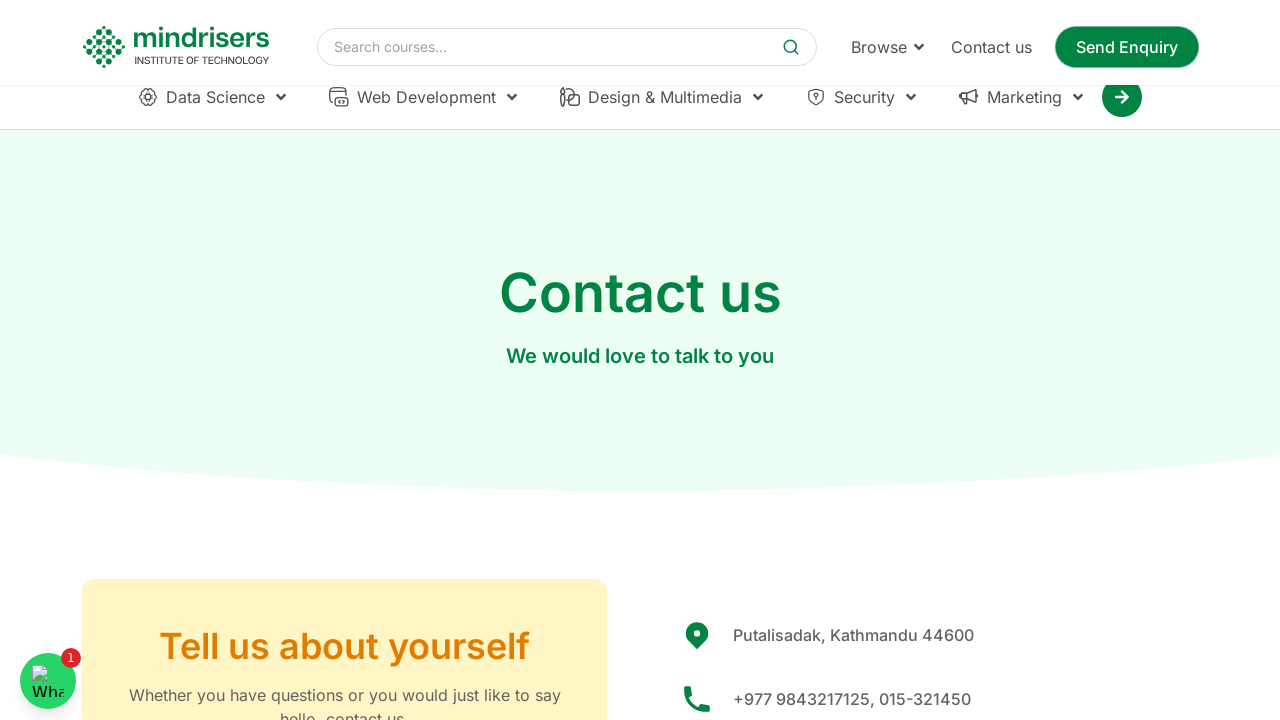

Name input field became visible
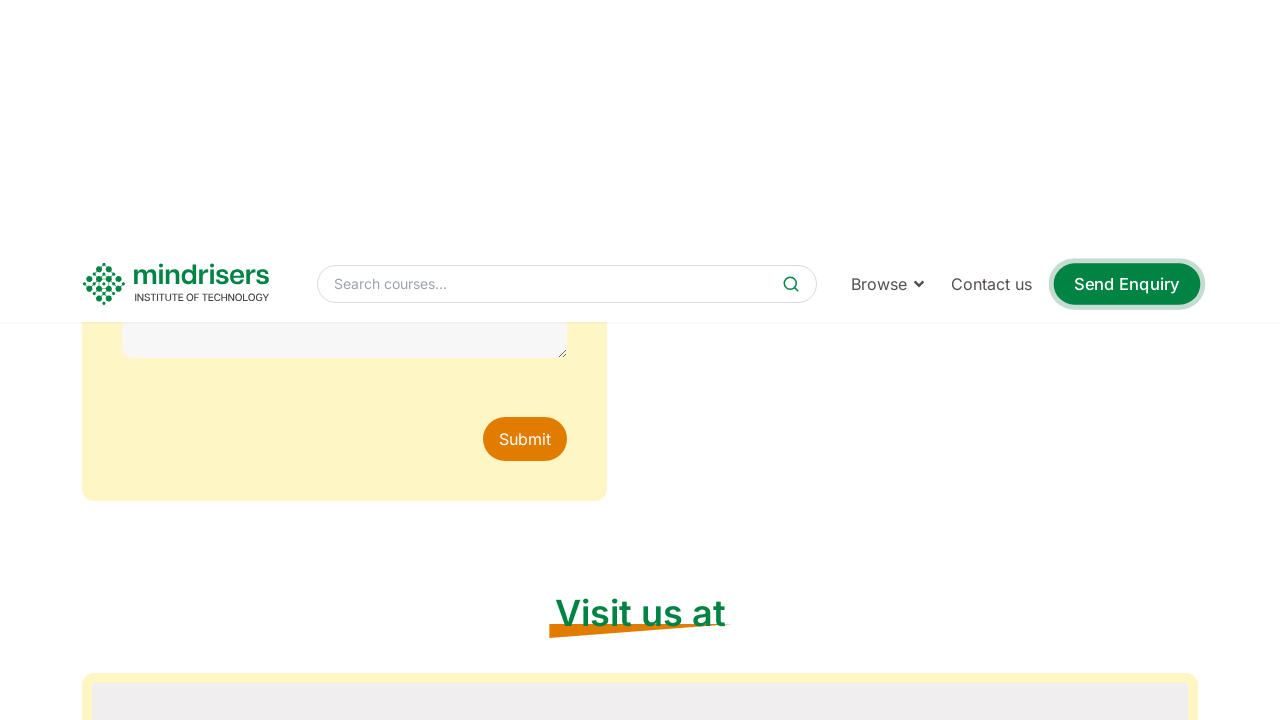

Filled name field with randomly generated name: RYNhd on //input[@placeholder='Name']
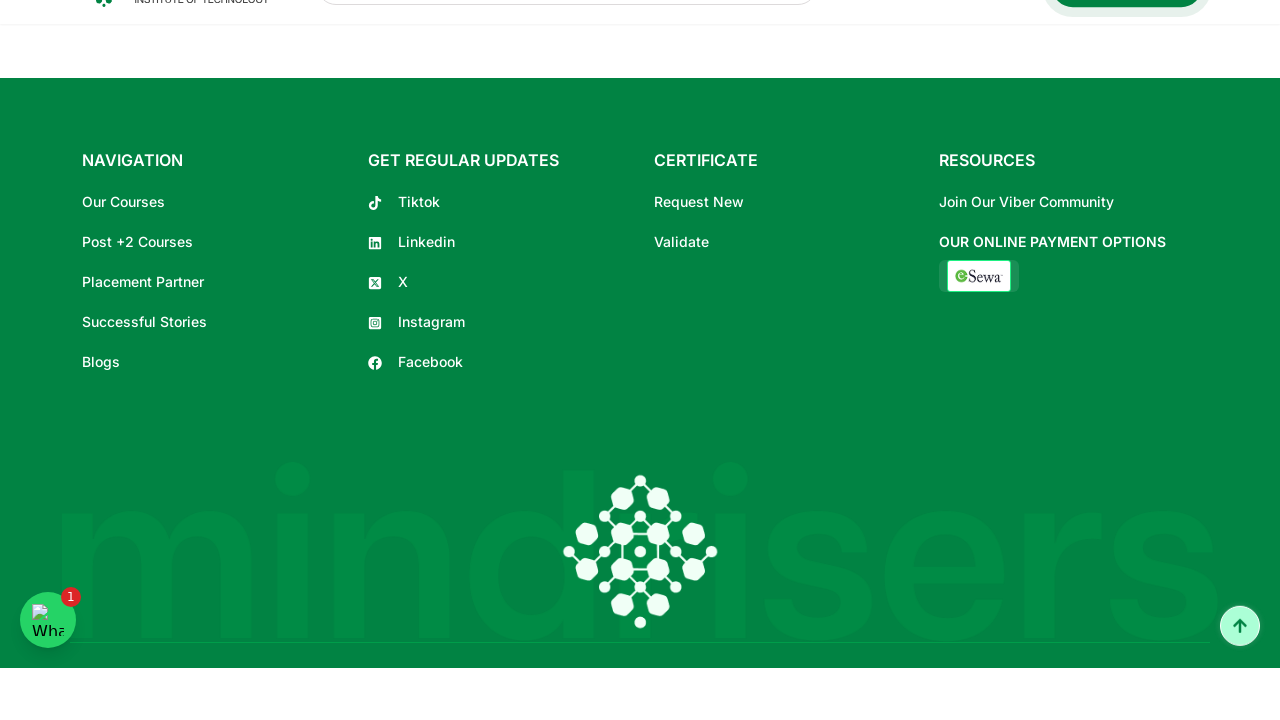

Filled email field with randomly generated email: uqmjthph@automation.com on //input[@placeholder='Email']
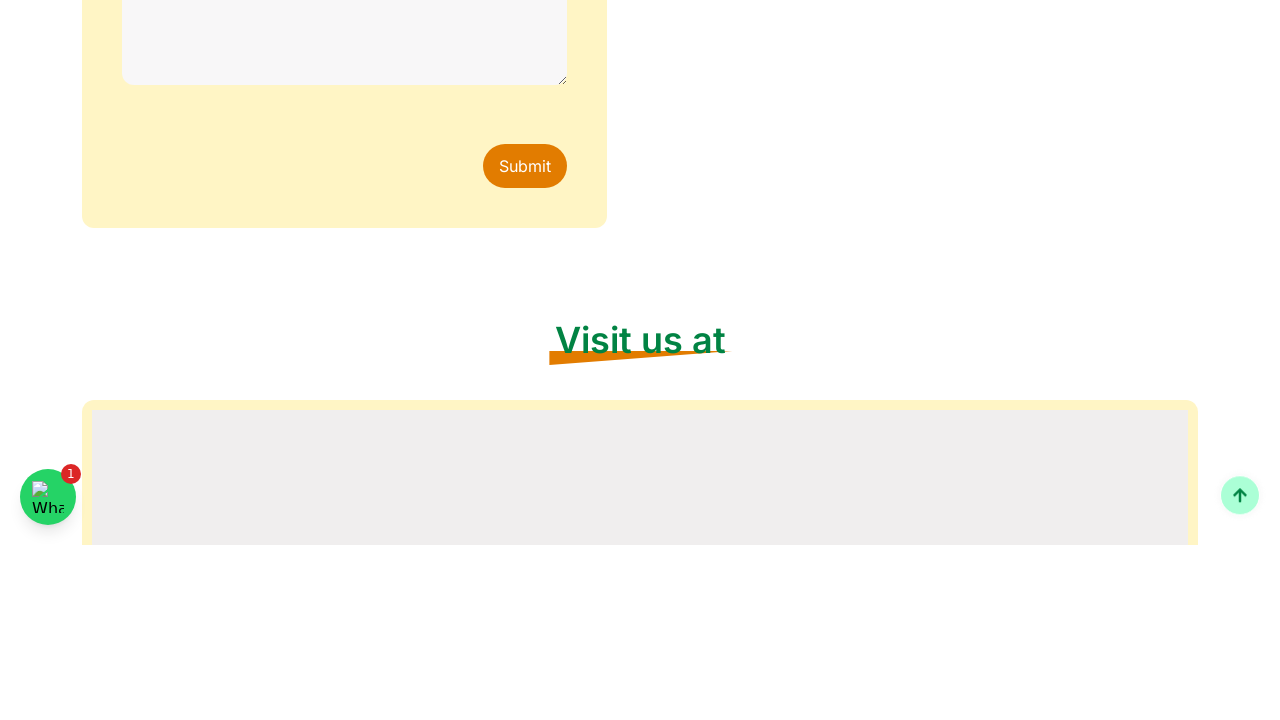

Filled phone field with randomly generated phone: 9894018879 on //input[@placeholder='Phone']
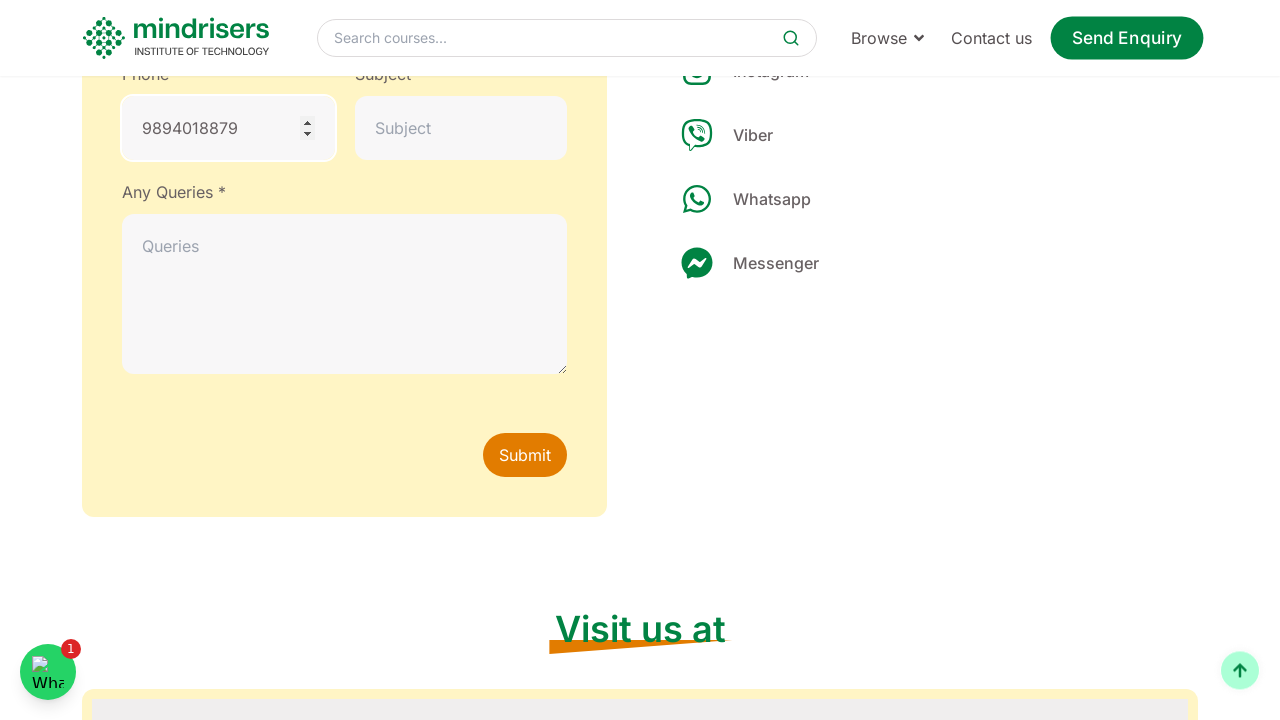

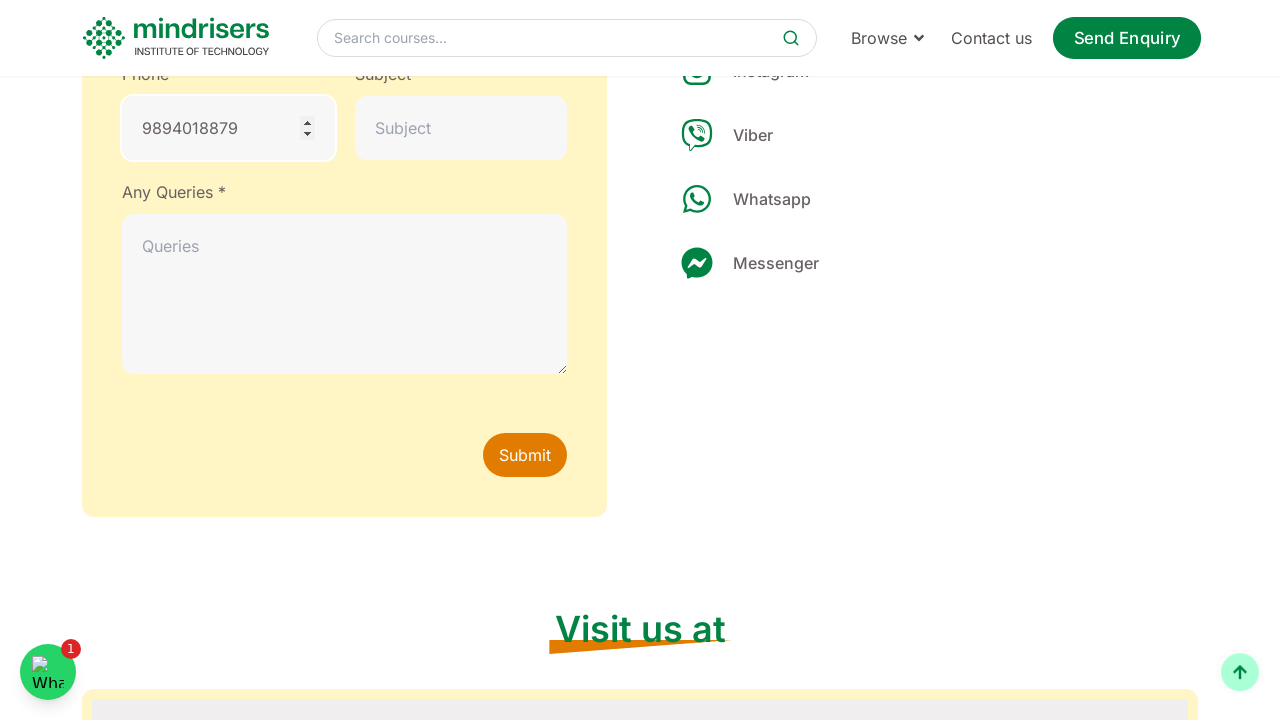